Uses explicit wait to verify the username field is displayed

Starting URL: https://lk.rt.ru/

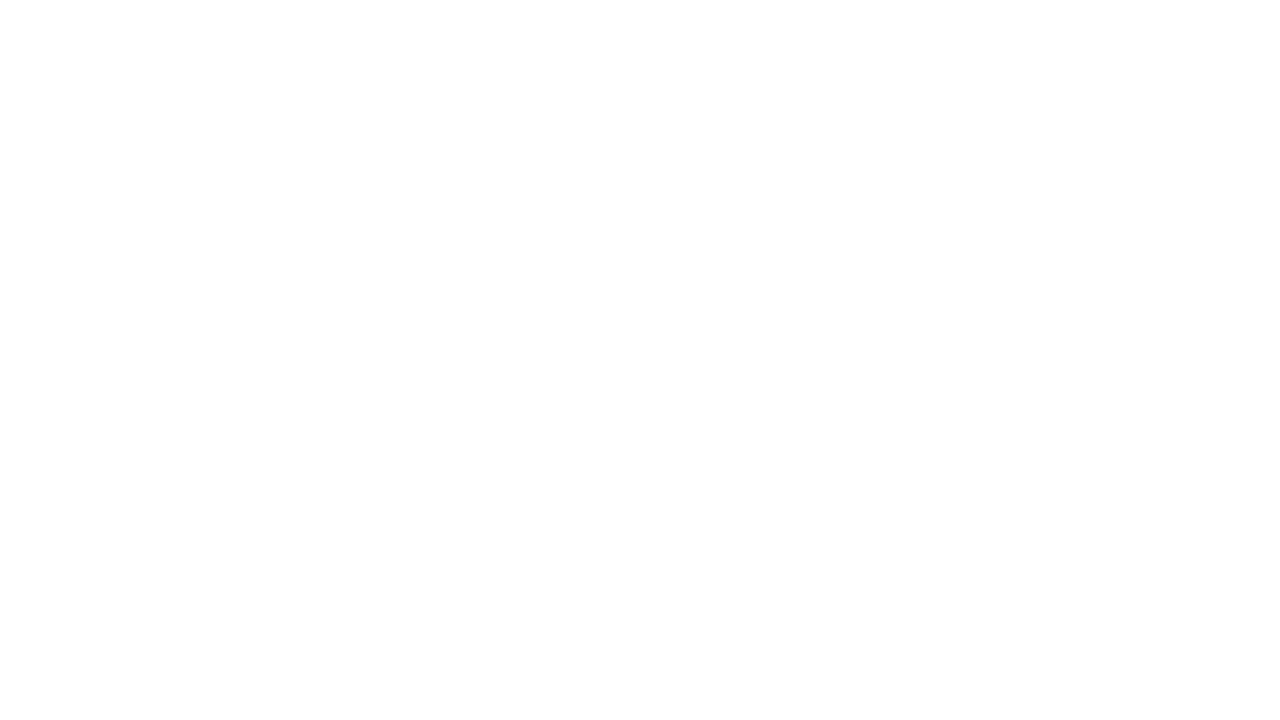

Clicked standard auth button at (960, 393) on #standard_auth_btn
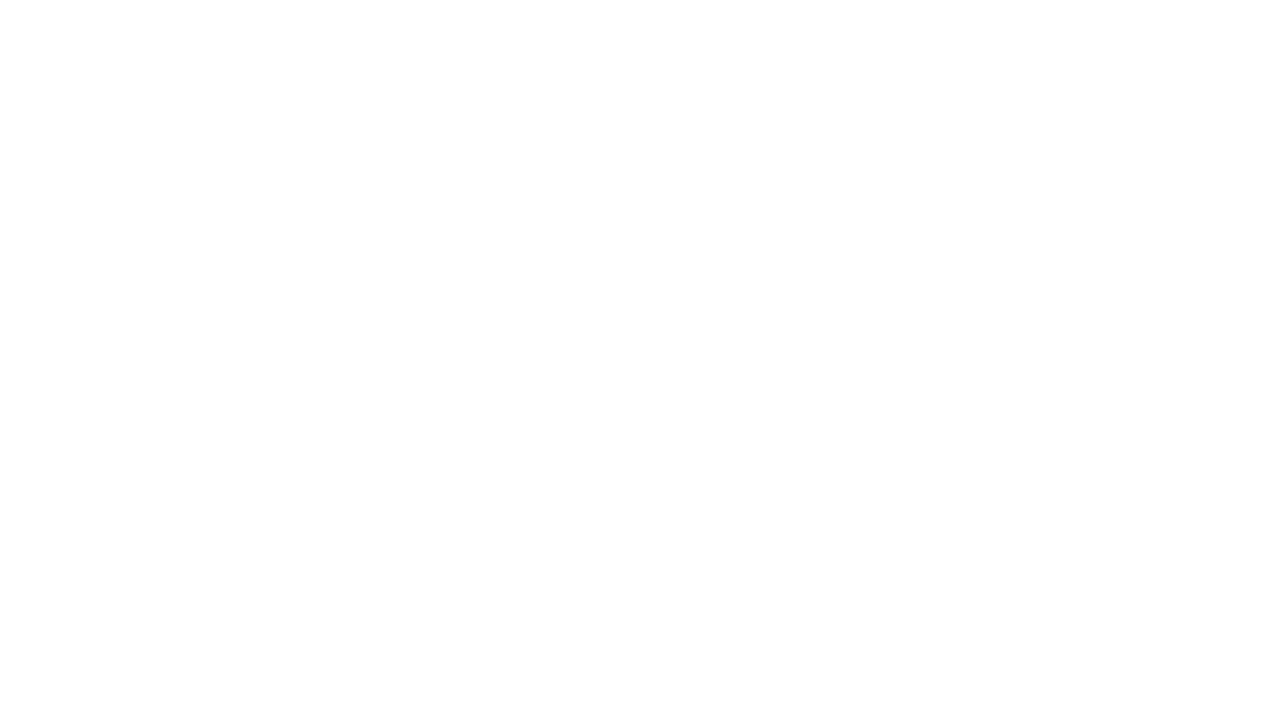

Clicked login tab at (936, 175) on #t-btn-tab-login
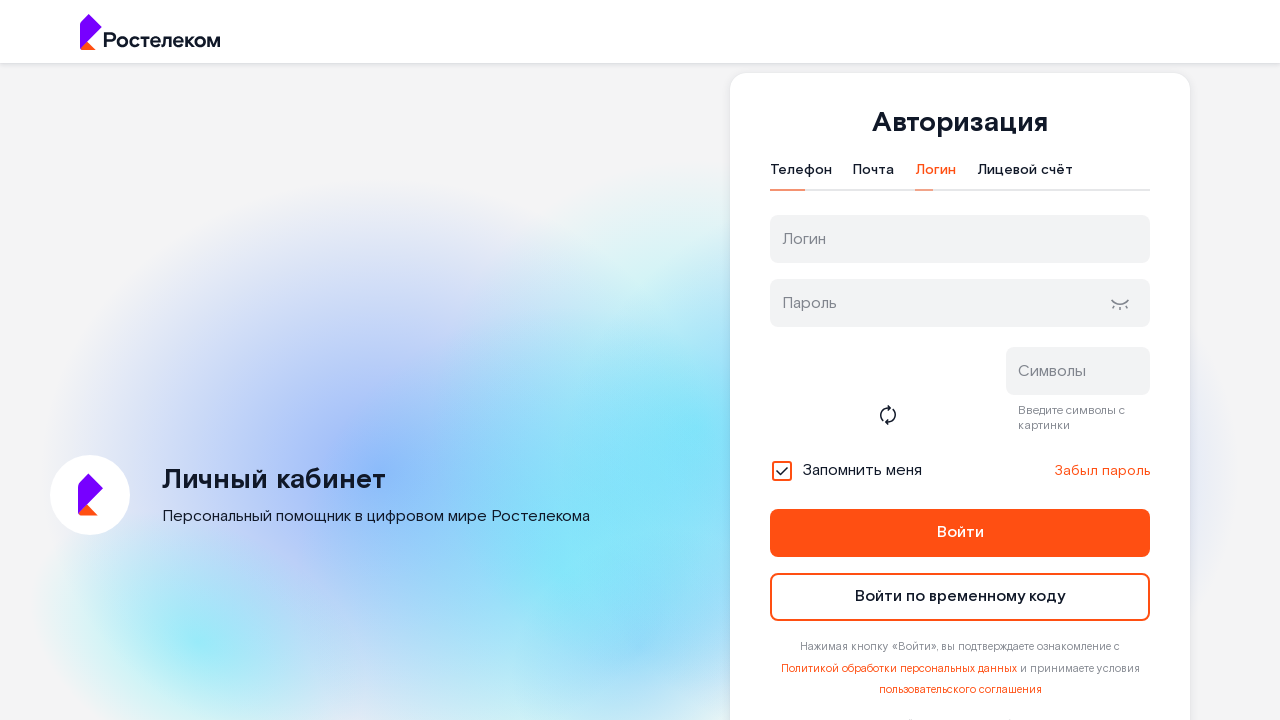

Username field is visible after explicit wait
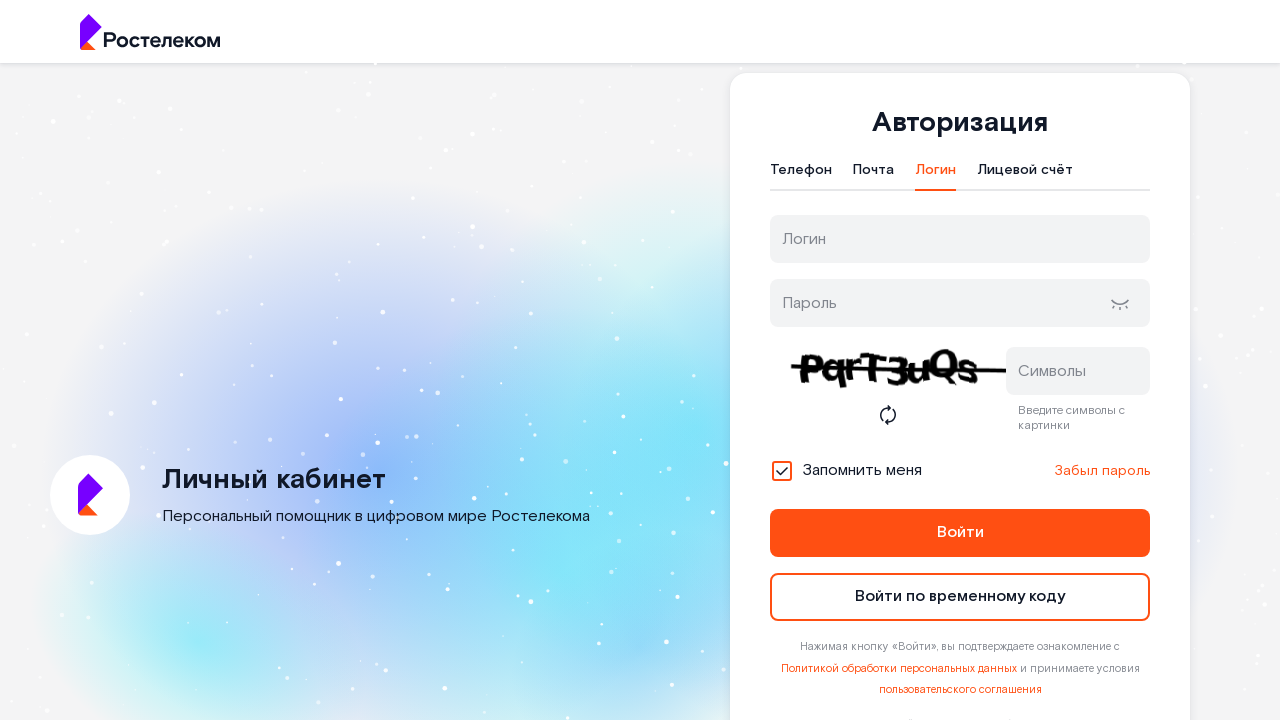

Verified username field is displayed
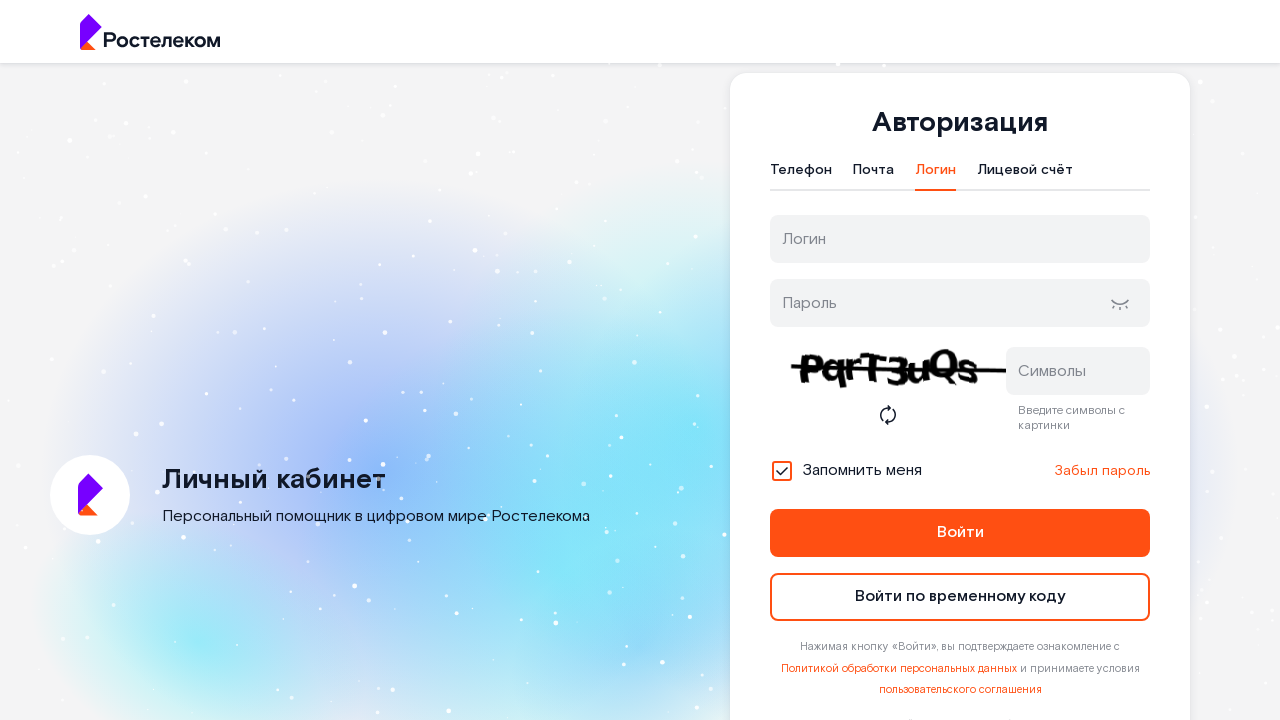

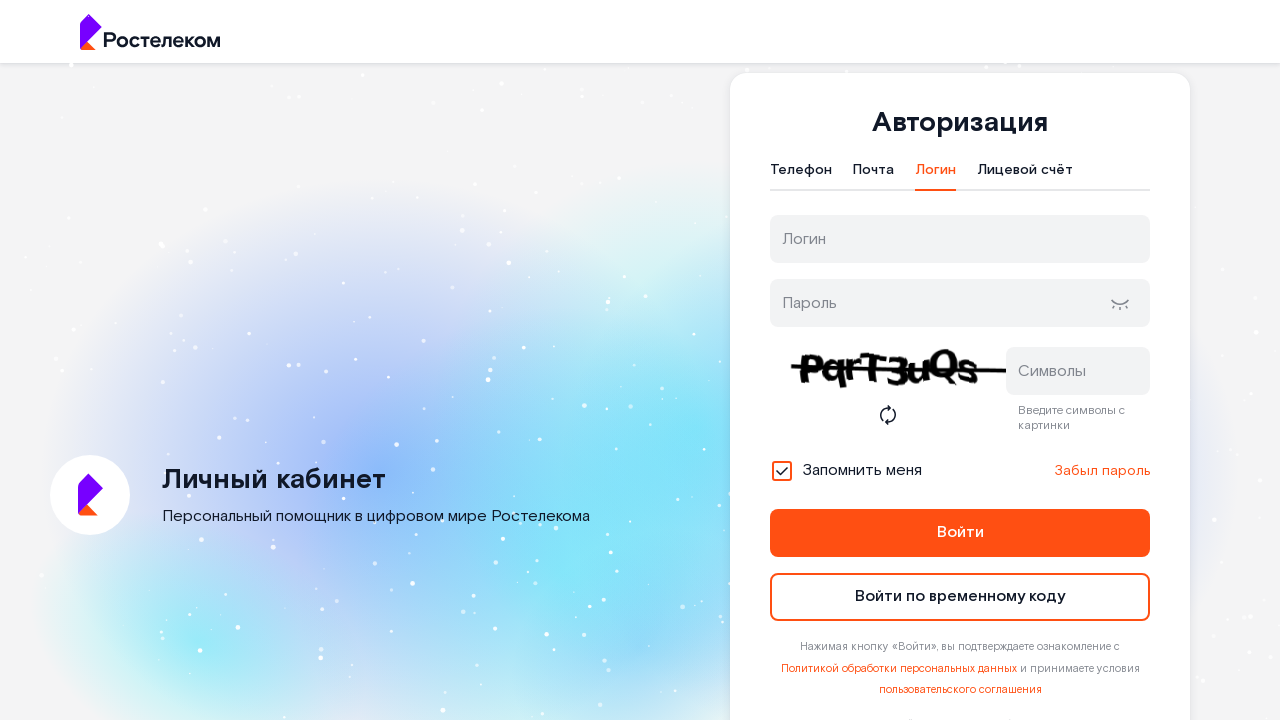